Tests infinite scroll functionality on a quotes page by scrolling to trigger dynamic content loading and verifying that new quote elements appear after scrolling.

Starting URL: https://quotes.toscrape.com/scroll

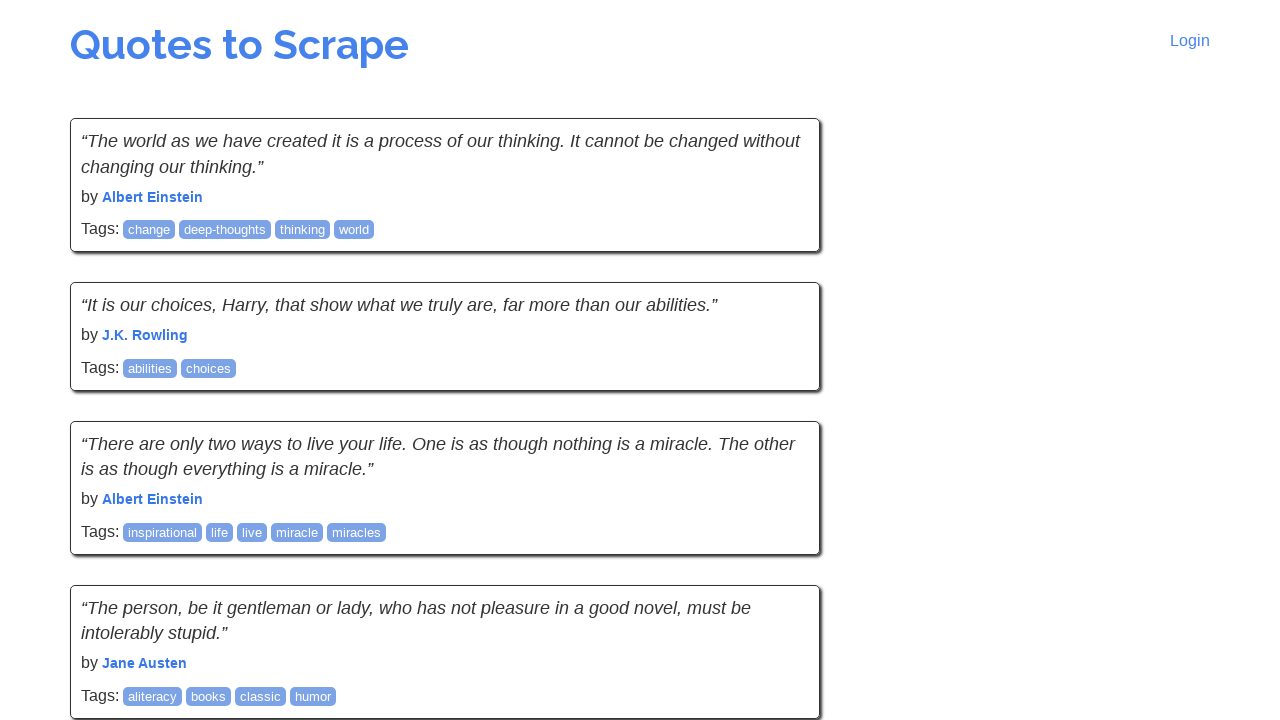

Initial quotes loaded on the page
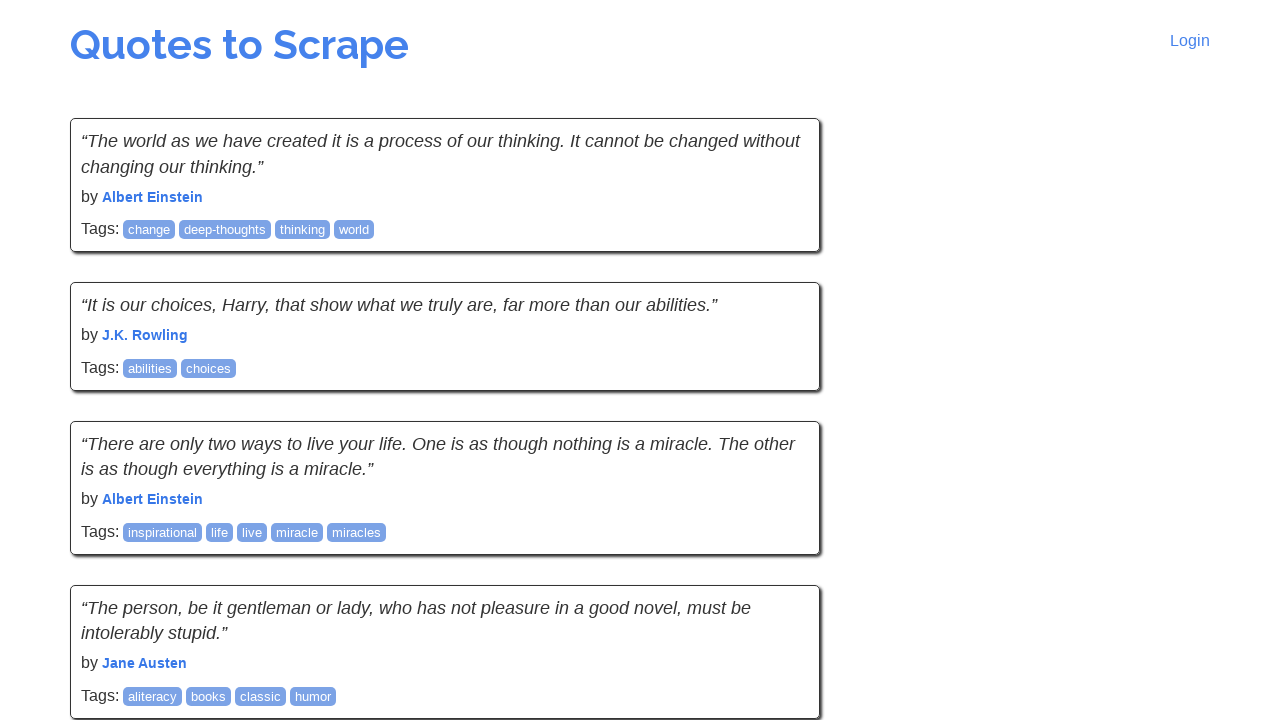

Counted 10 initial quote elements
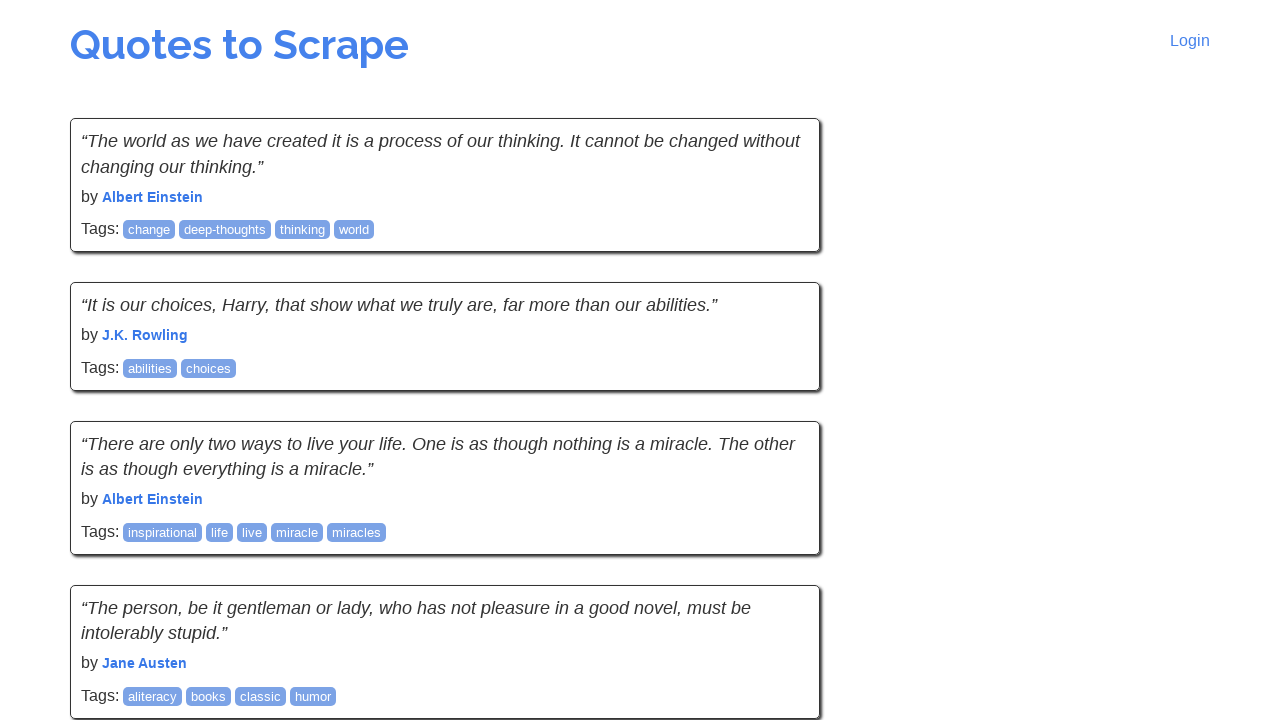

Scrolled to bottom of page to trigger infinite scroll
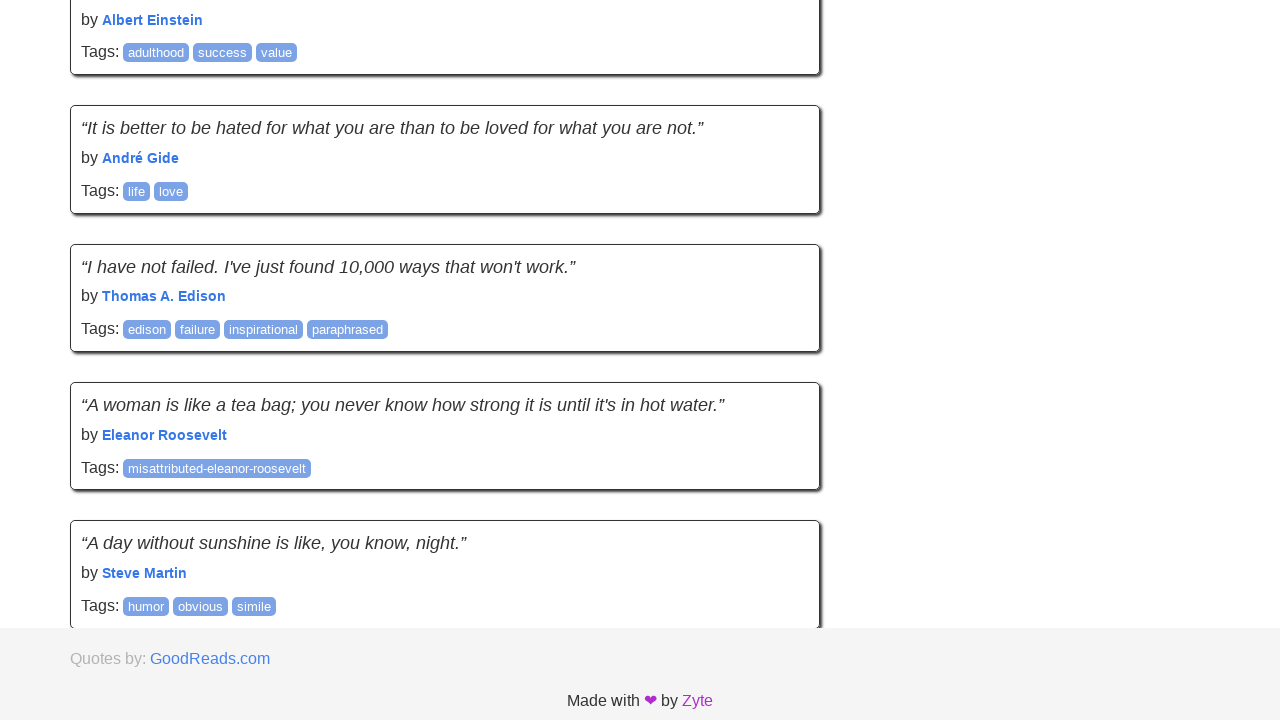

Waited 3 seconds for new quotes to load dynamically
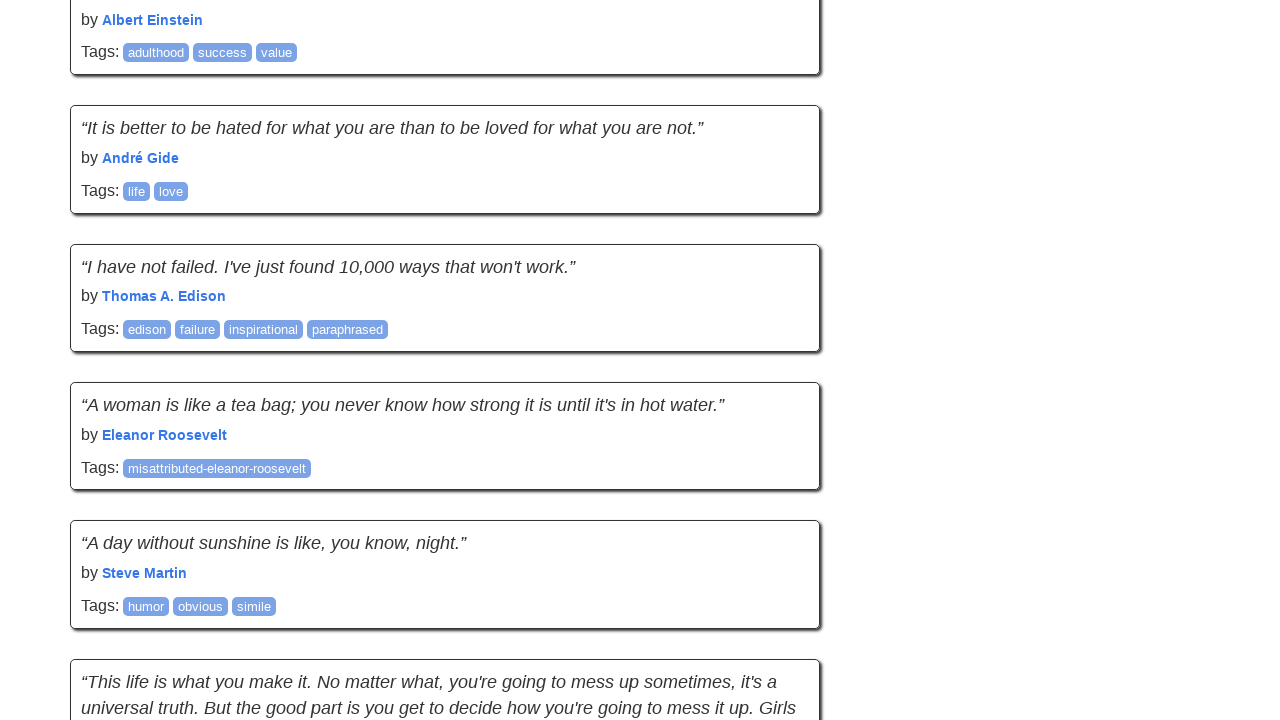

Verified additional quote elements are present after scrolling
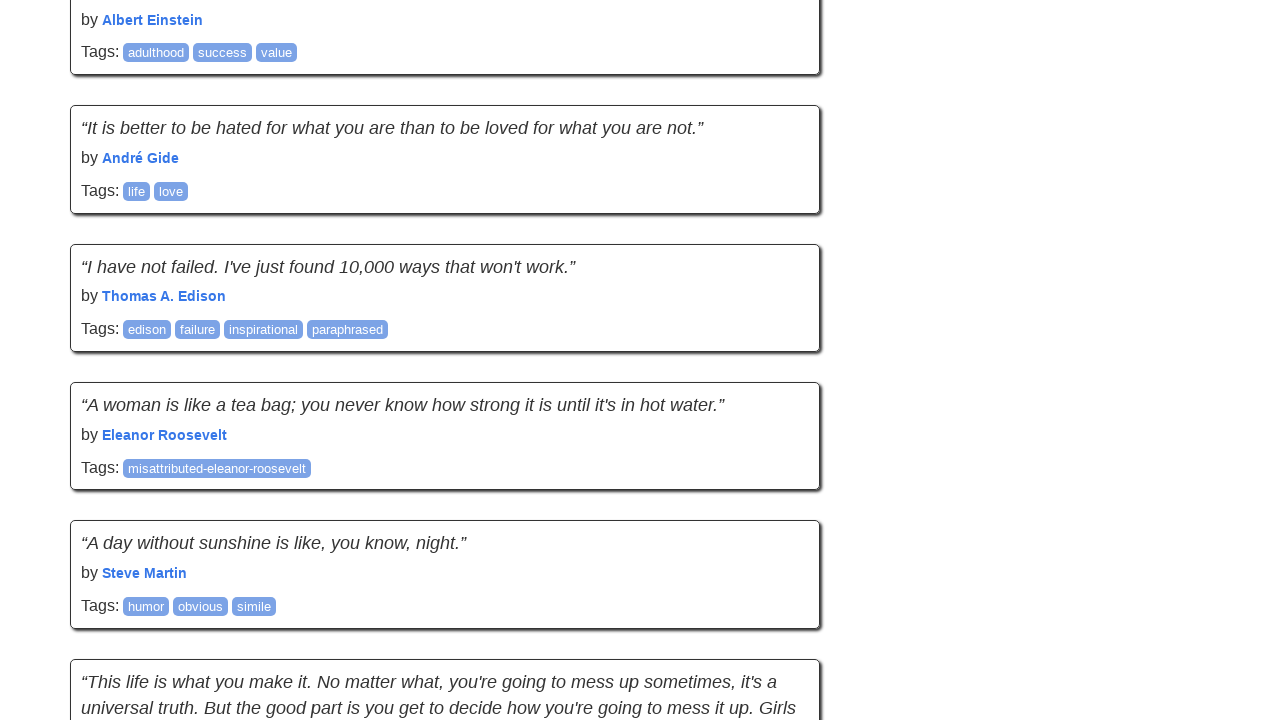

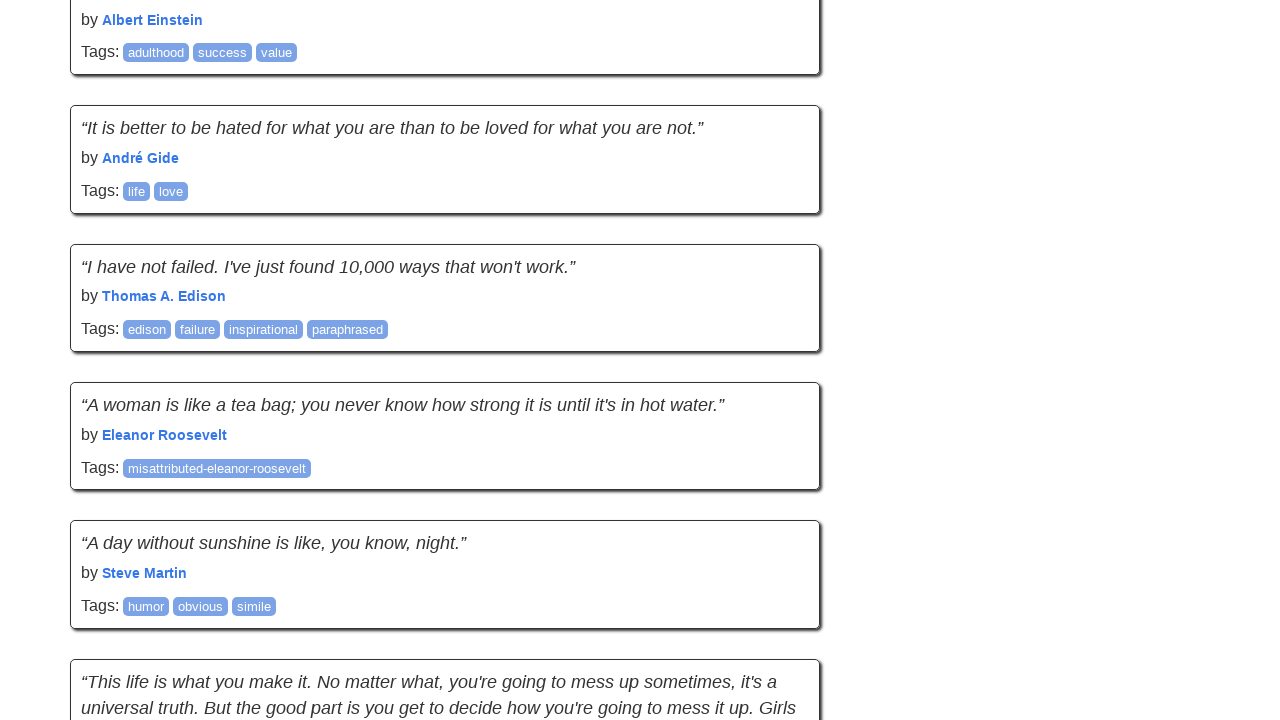